Tests selecting all items from a selectable list by clicking on each list item in sequence

Starting URL: https://demoqa.com

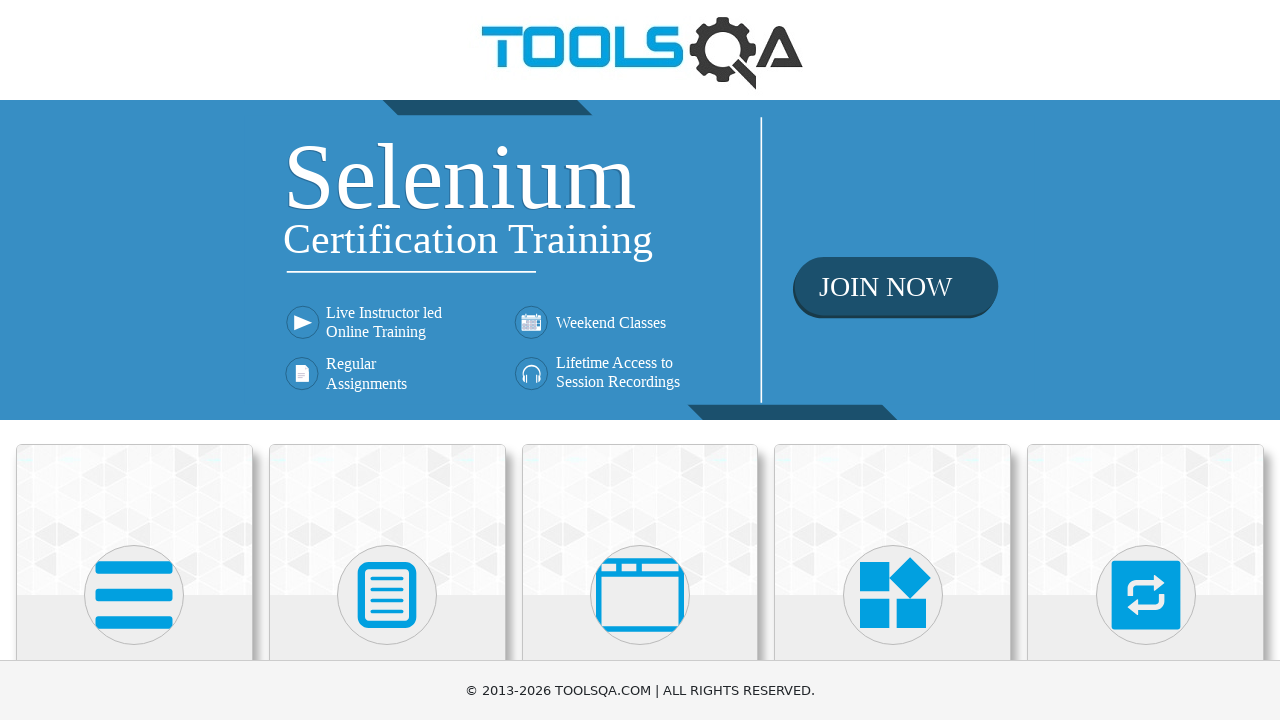

Navigated to https://demoqa.com
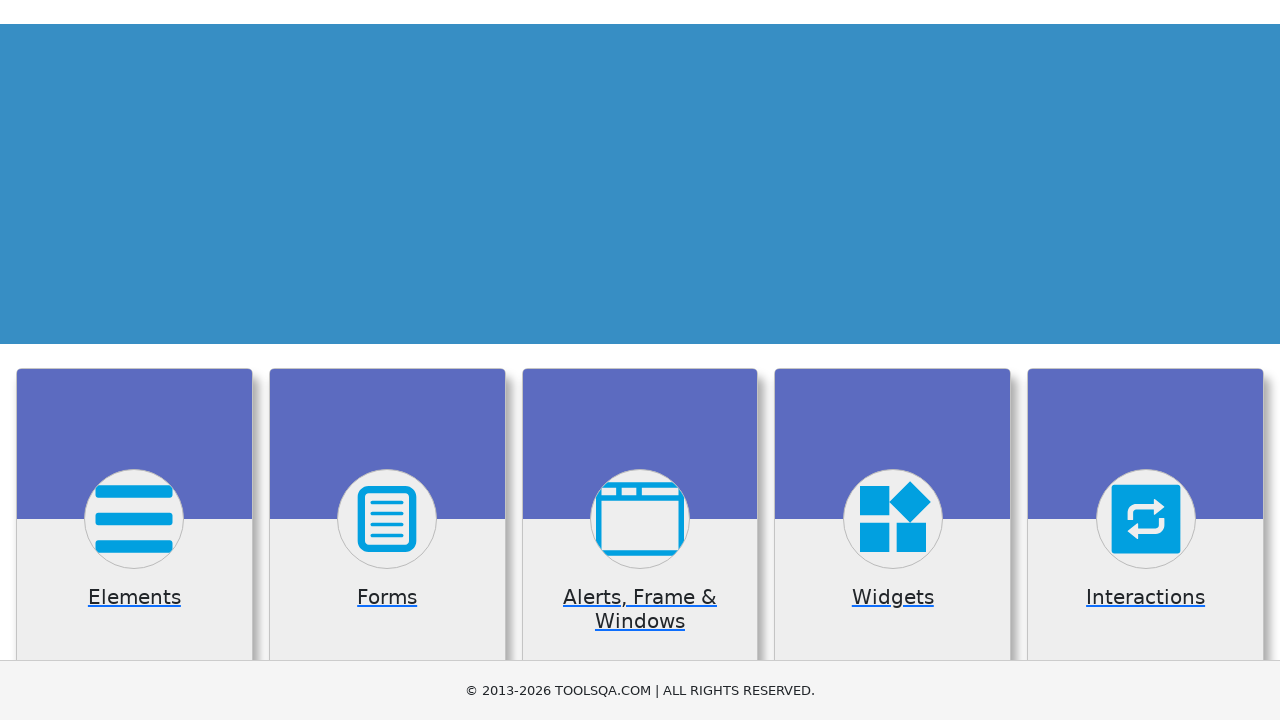

Clicked on Interactions heading at (1146, 360) on internal:role=heading[name="Interactions"i]
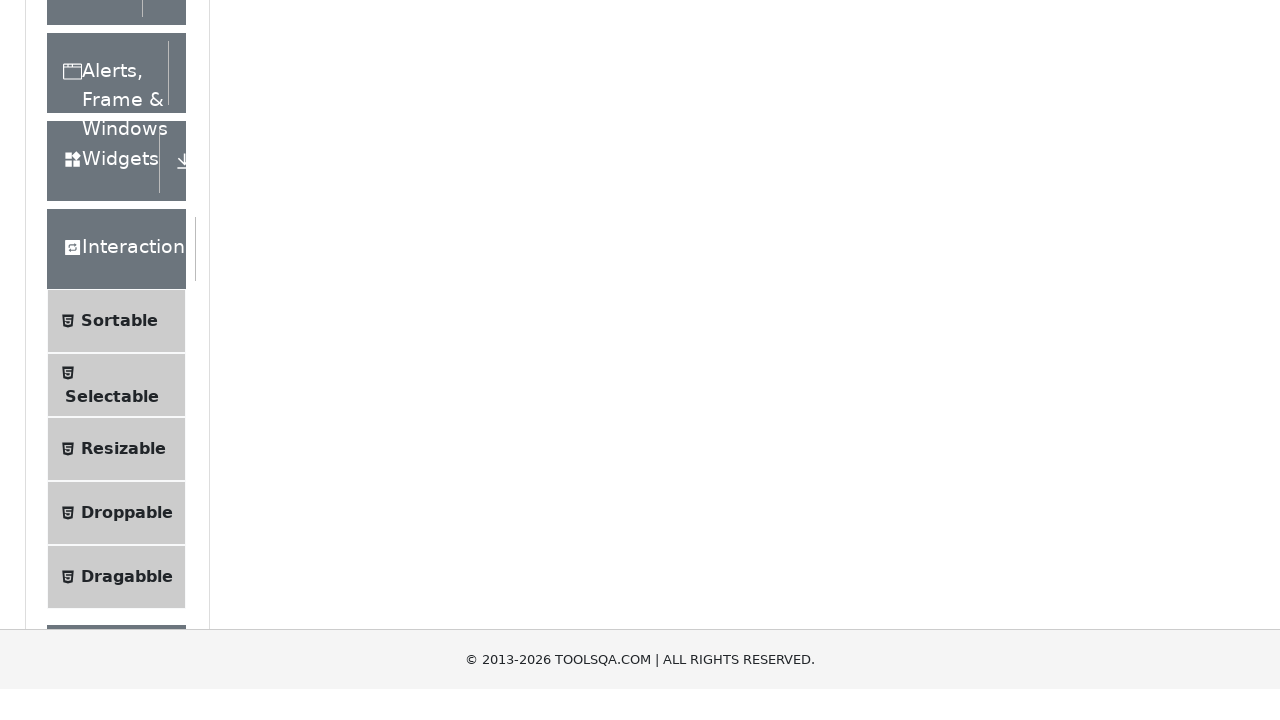

Clicked on Selectable option at (112, 360) on internal:text="Selectable"i
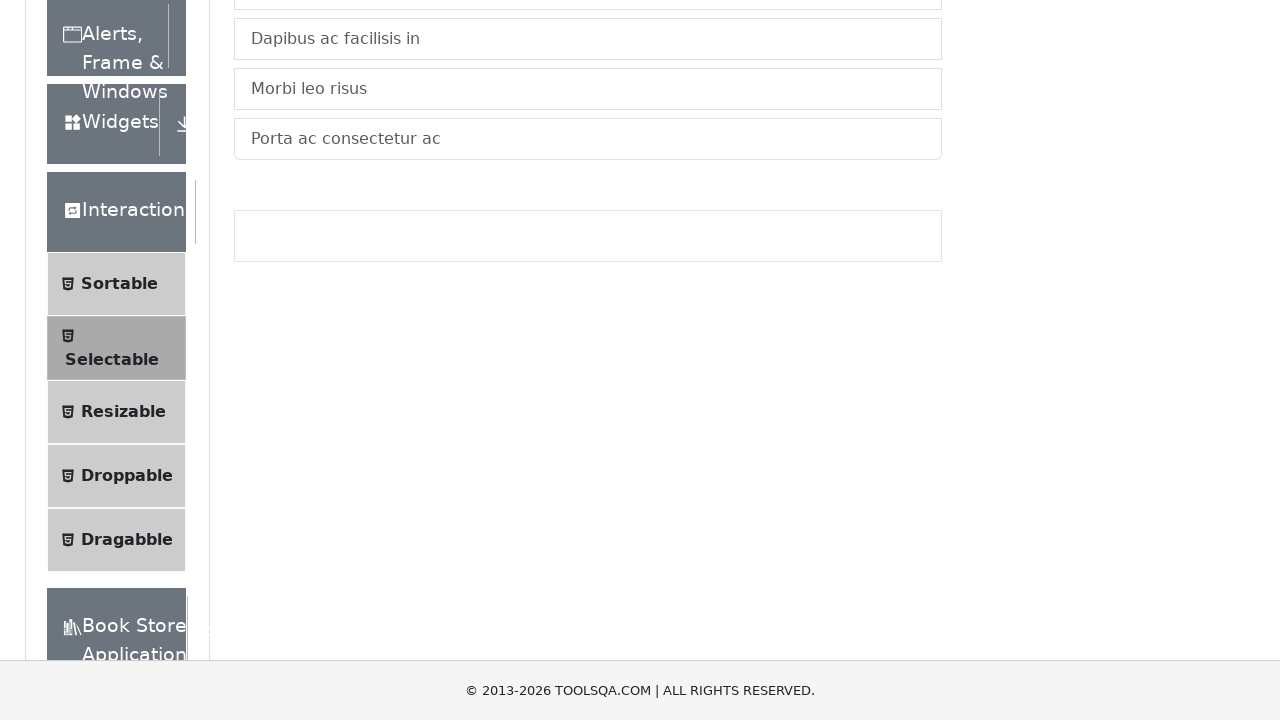

Clicked on list item 'Cras justo odio' at (588, 21) on internal:text="Cras justo odio"i
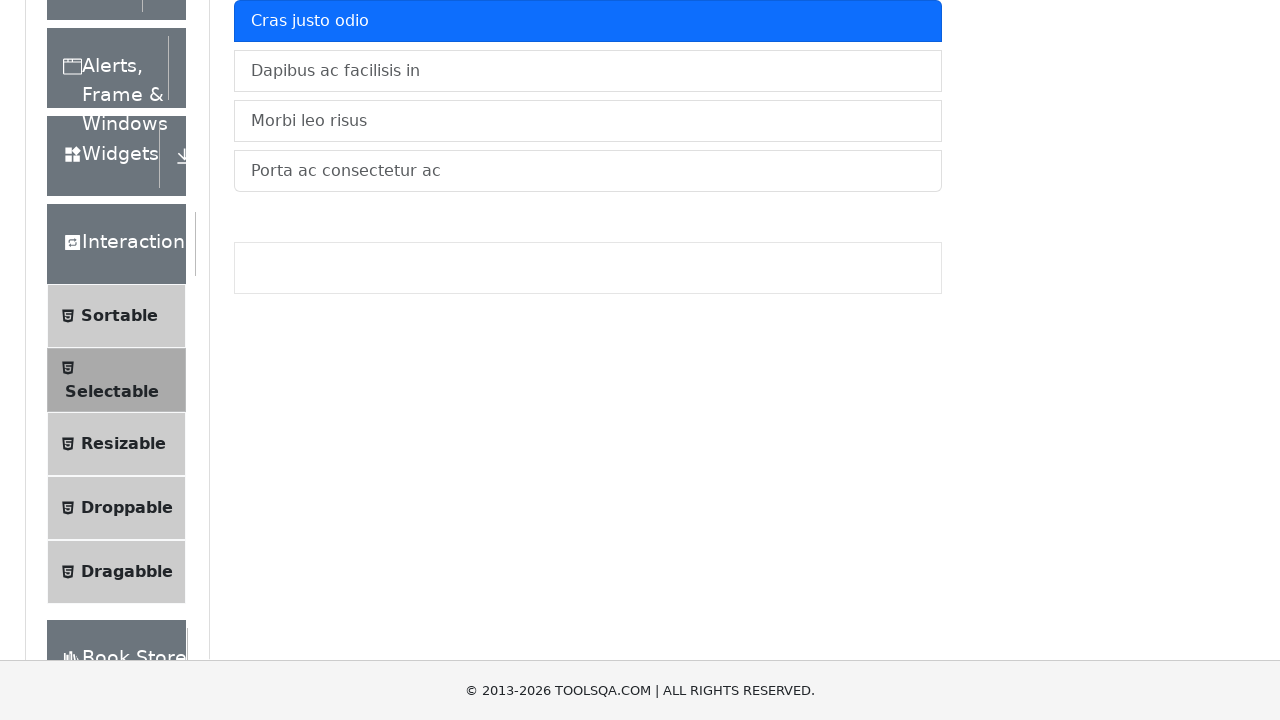

Clicked on list item 'Dapibus ac facilisis in' at (588, 71) on internal:text="Dapibus ac facilisis in"i
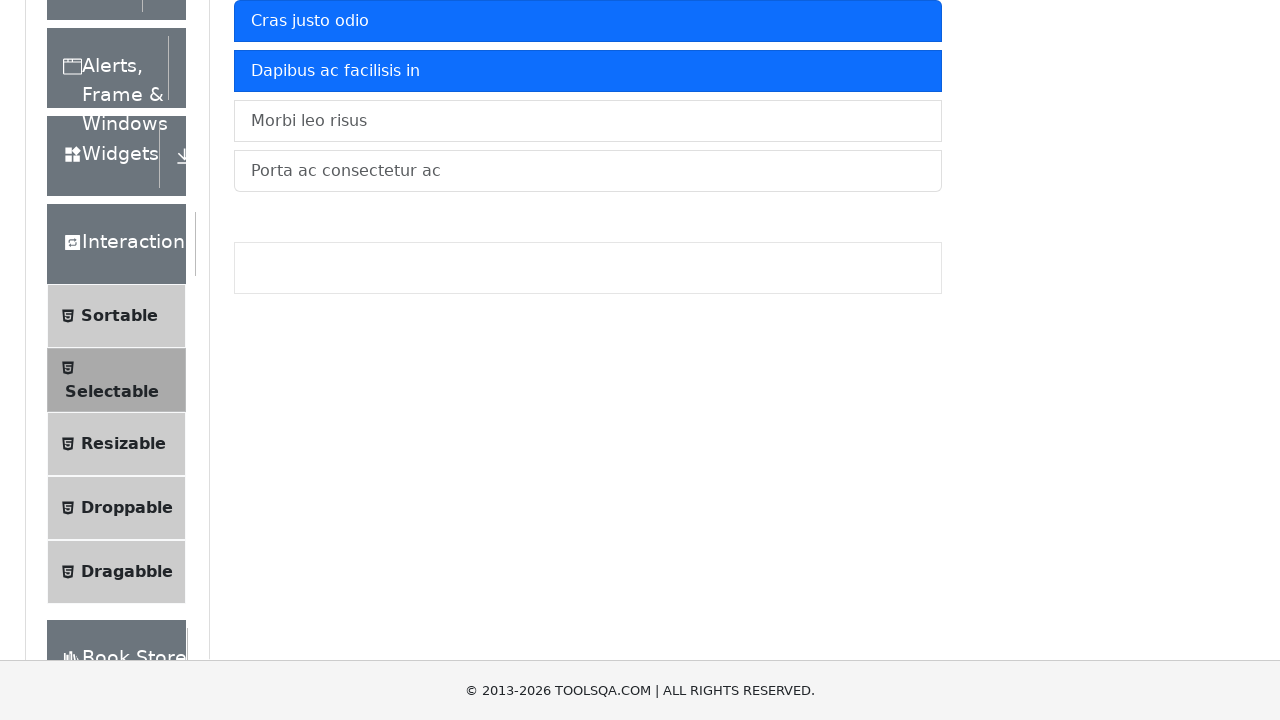

Clicked on list item 'Morbi leo risus' at (588, 121) on internal:text="Morbi leo risus"i
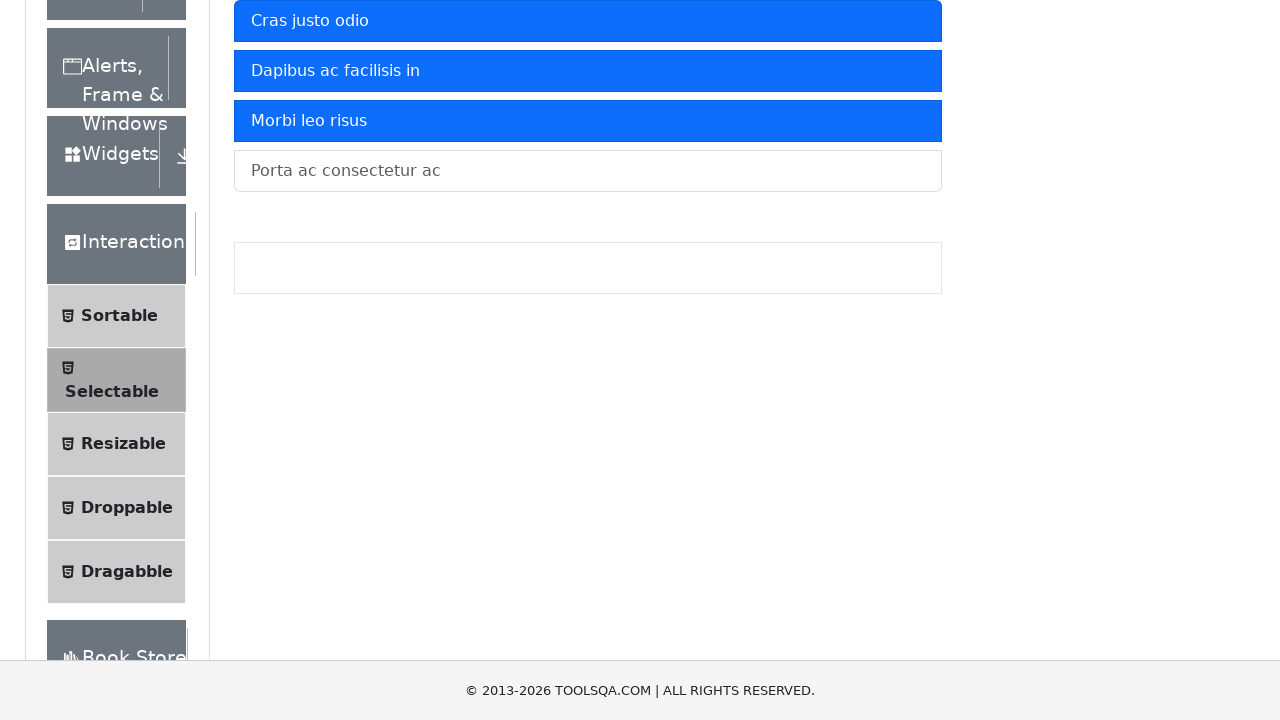

Clicked on list item 'Porta ac consectetur ac' at (588, 171) on internal:text="Porta ac consectetur ac"i
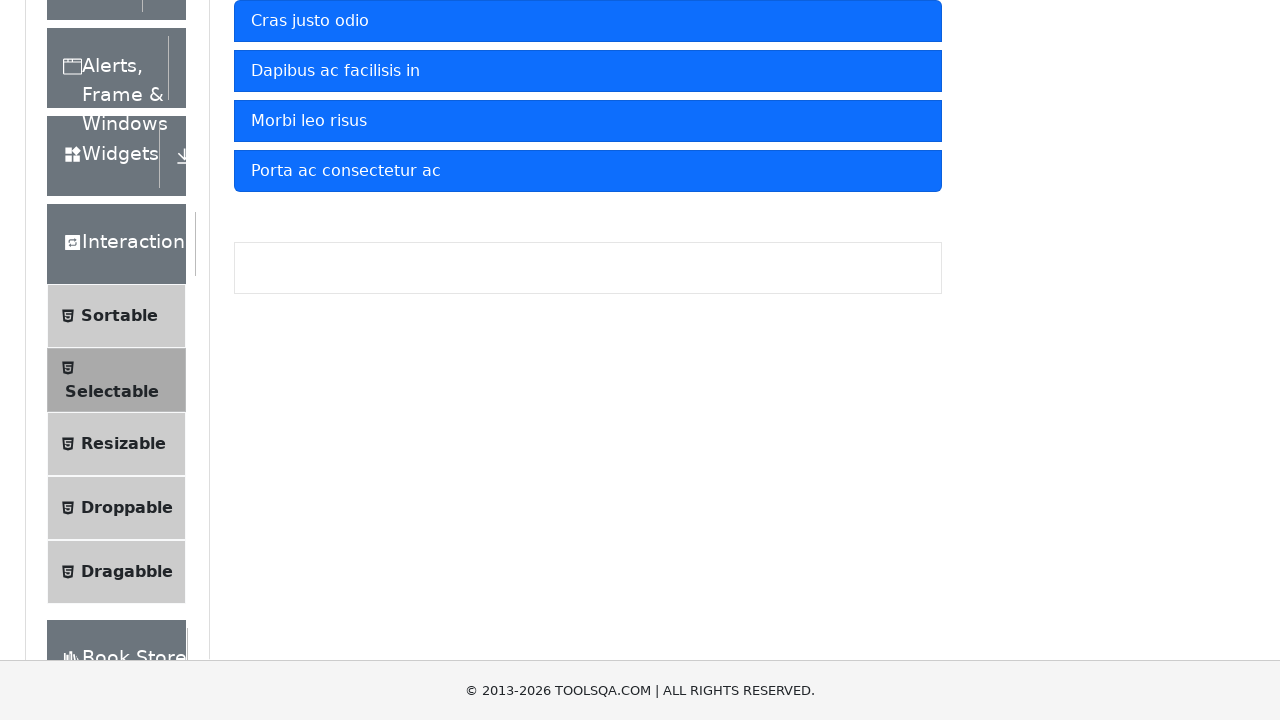

Verified 'Cras justo odio' item is visible
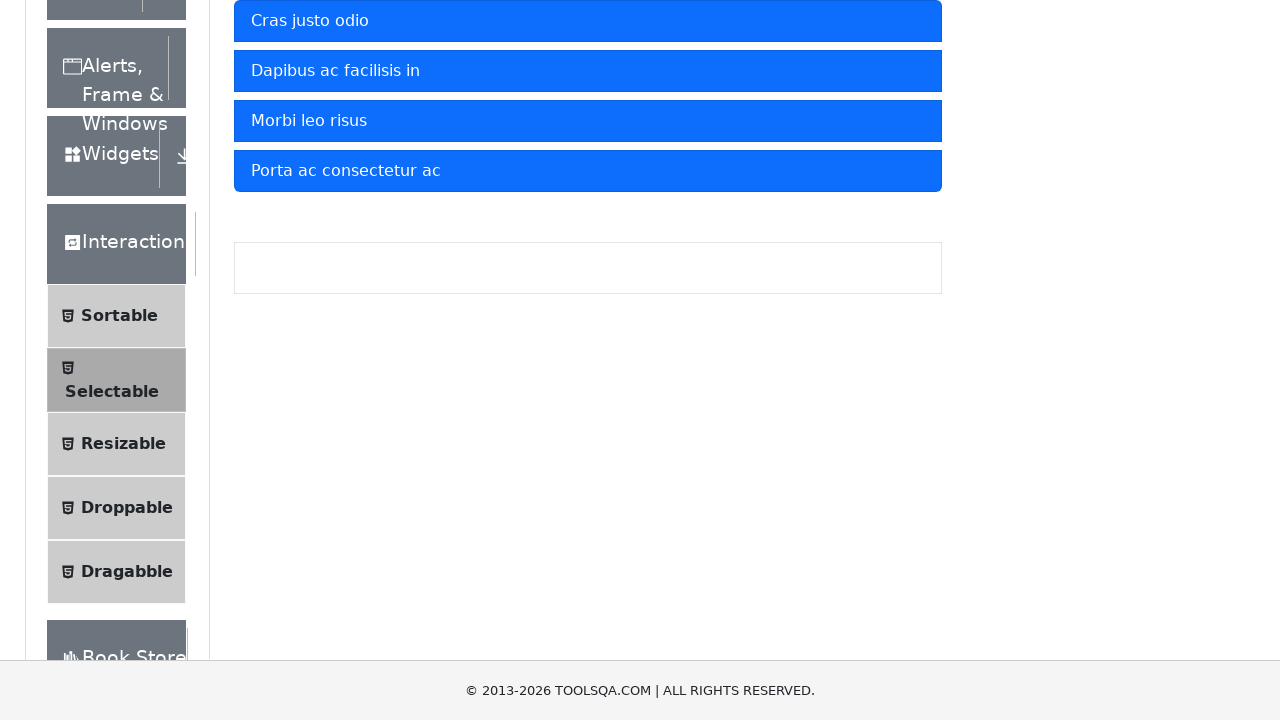

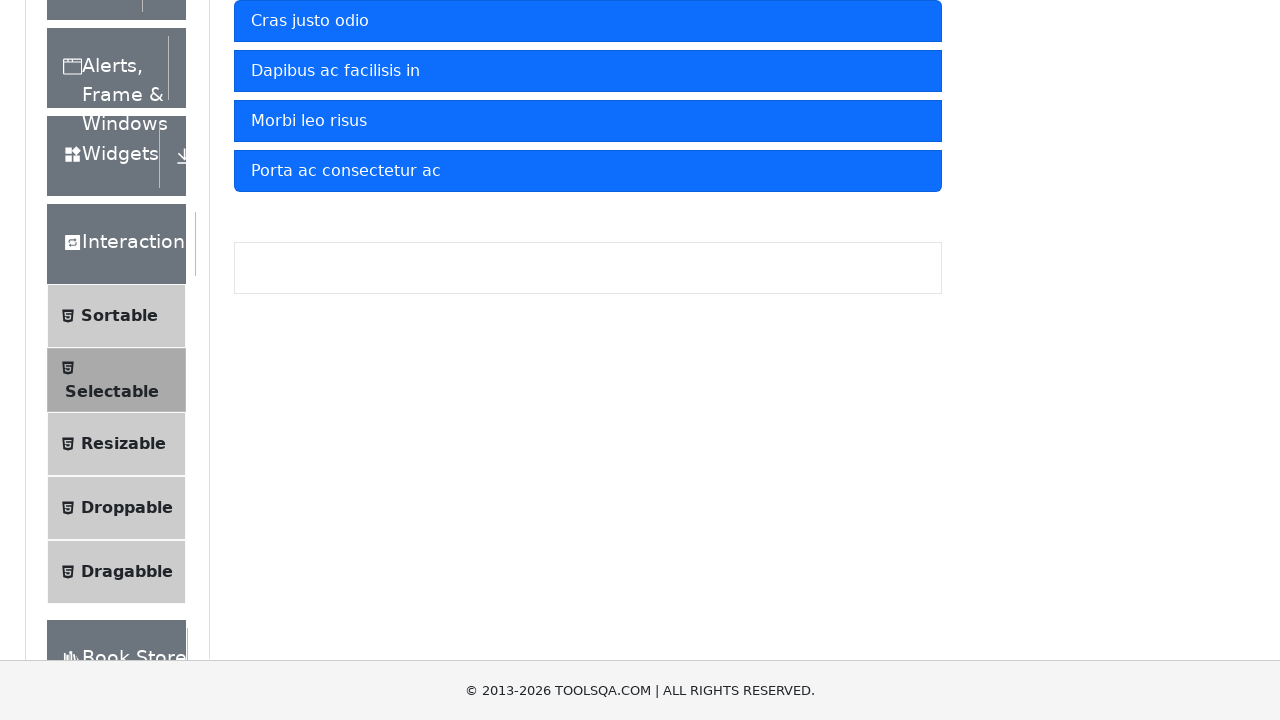